Navigates to The Internet Herokuapp demo site and clicks on the Basic Auth link to test link navigation functionality

Starting URL: https://the-internet.herokuapp.com/

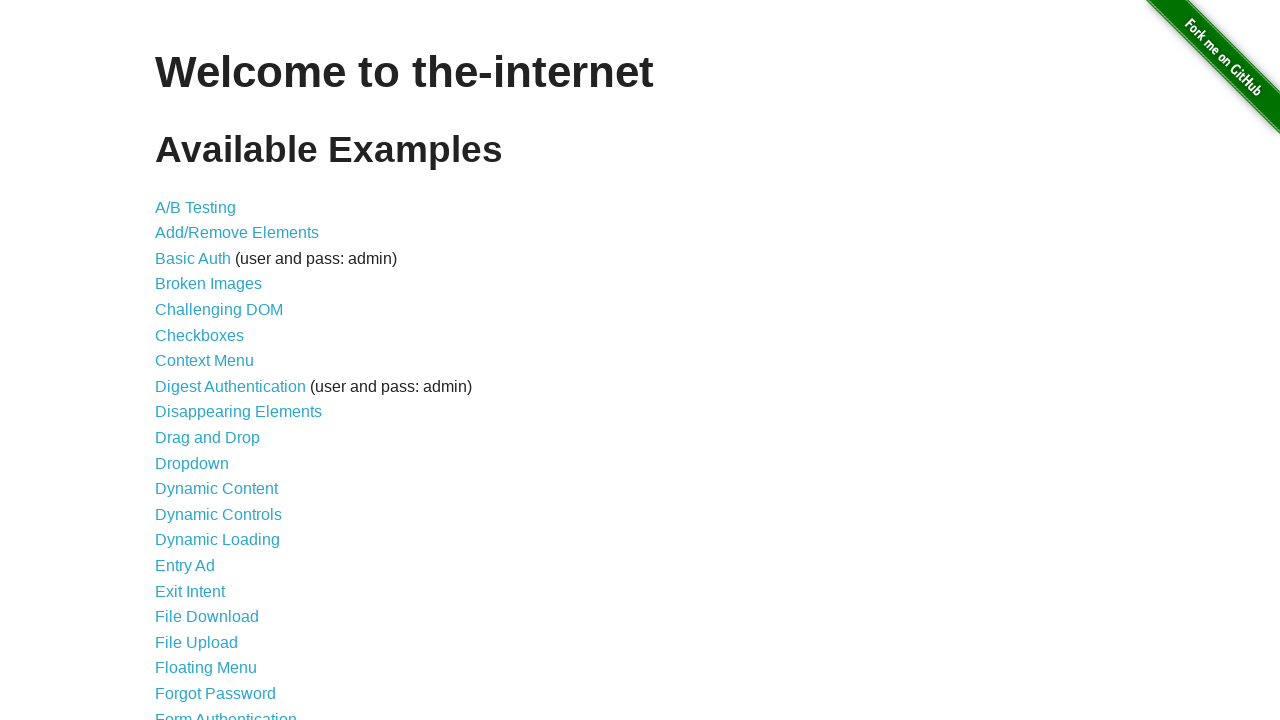

Clicked on the Basic Auth link to test link navigation functionality at (193, 258) on text=Basic Auth
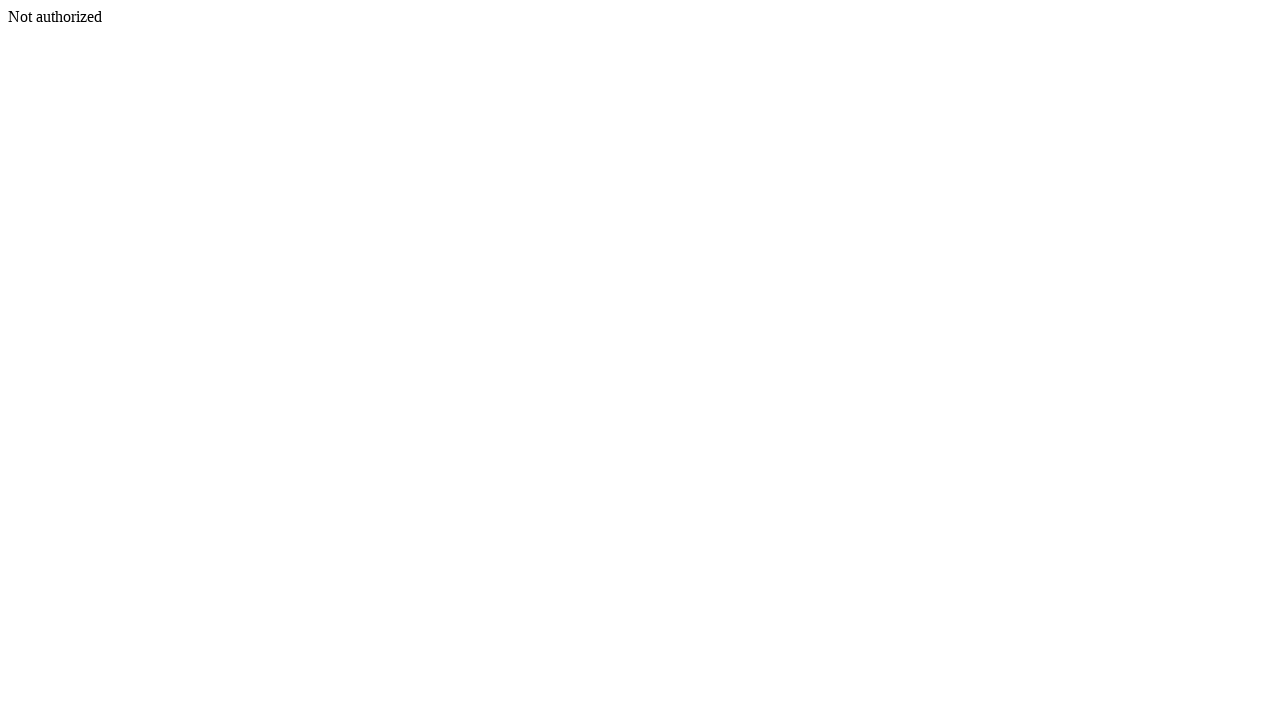

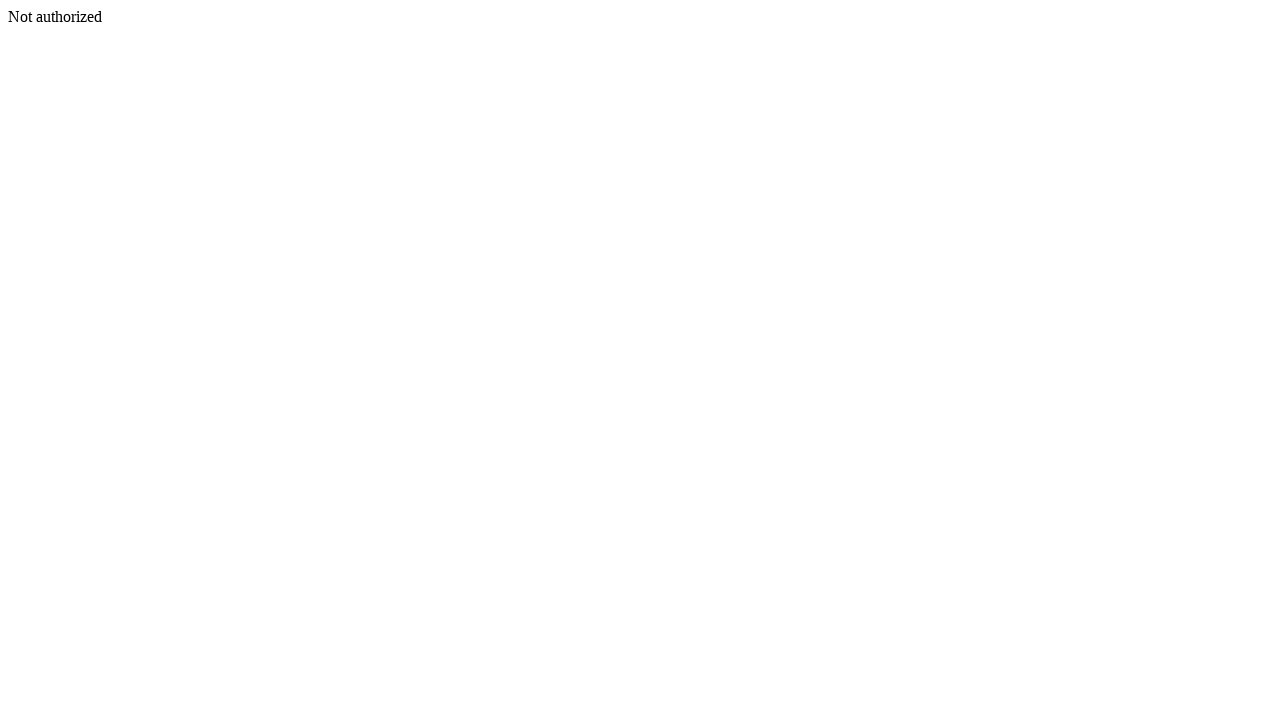